Navigates to home page and back to news page using navigation buttons

Starting URL: https://bauxiteresidue.ufma.br/pages/noticias.php

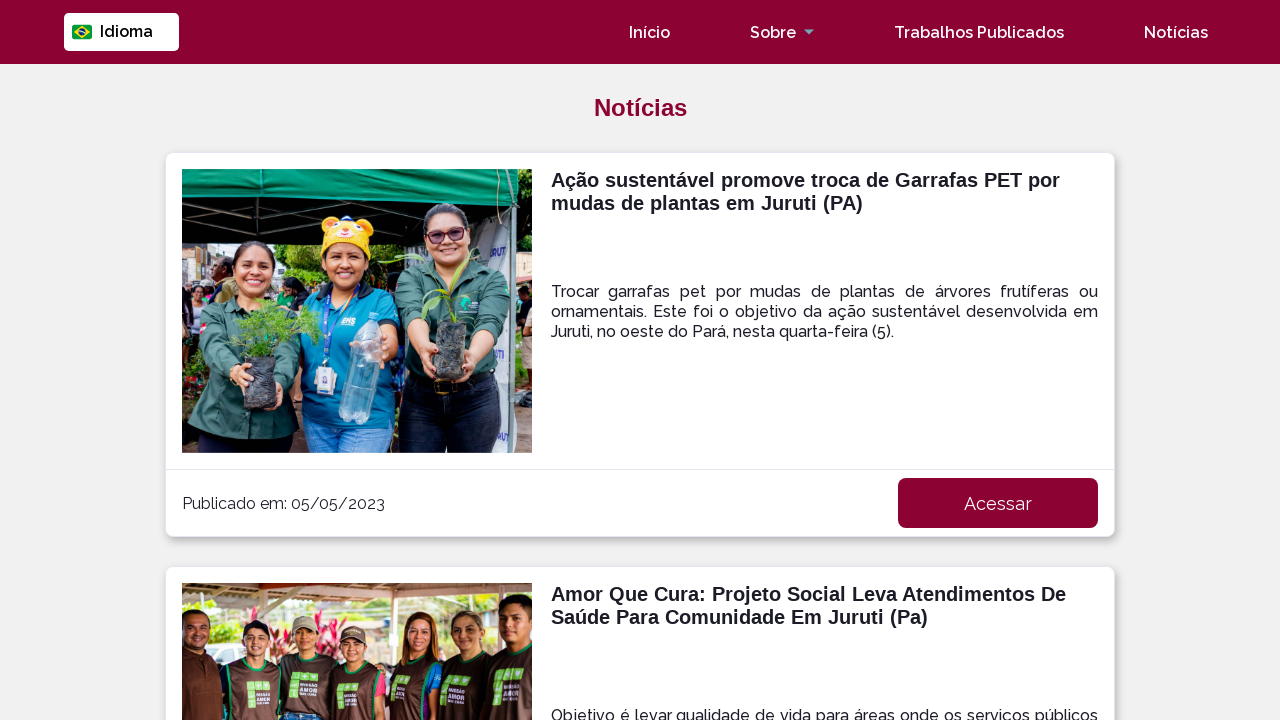

Clicked on 'Início' (Home) button at (650, 32) on text=Início
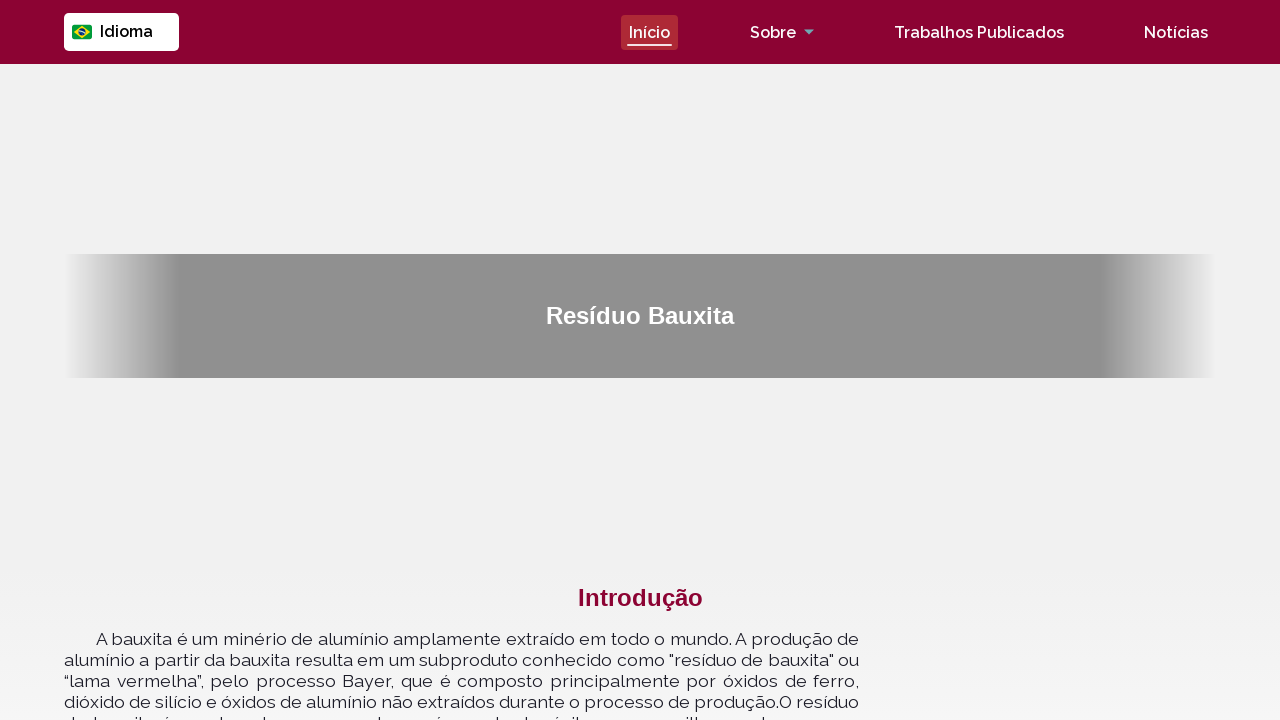

Home page loaded successfully
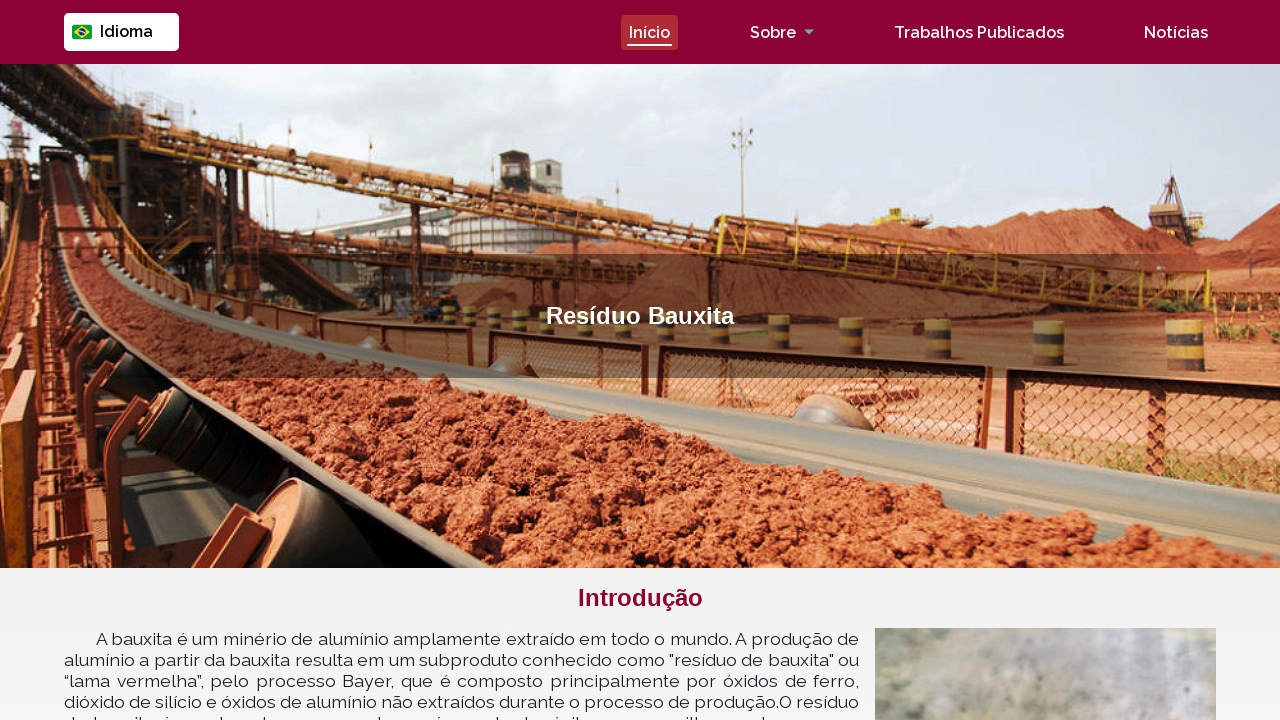

Clicked on 'Notícias' (News) button at (1176, 32) on text=Notícias
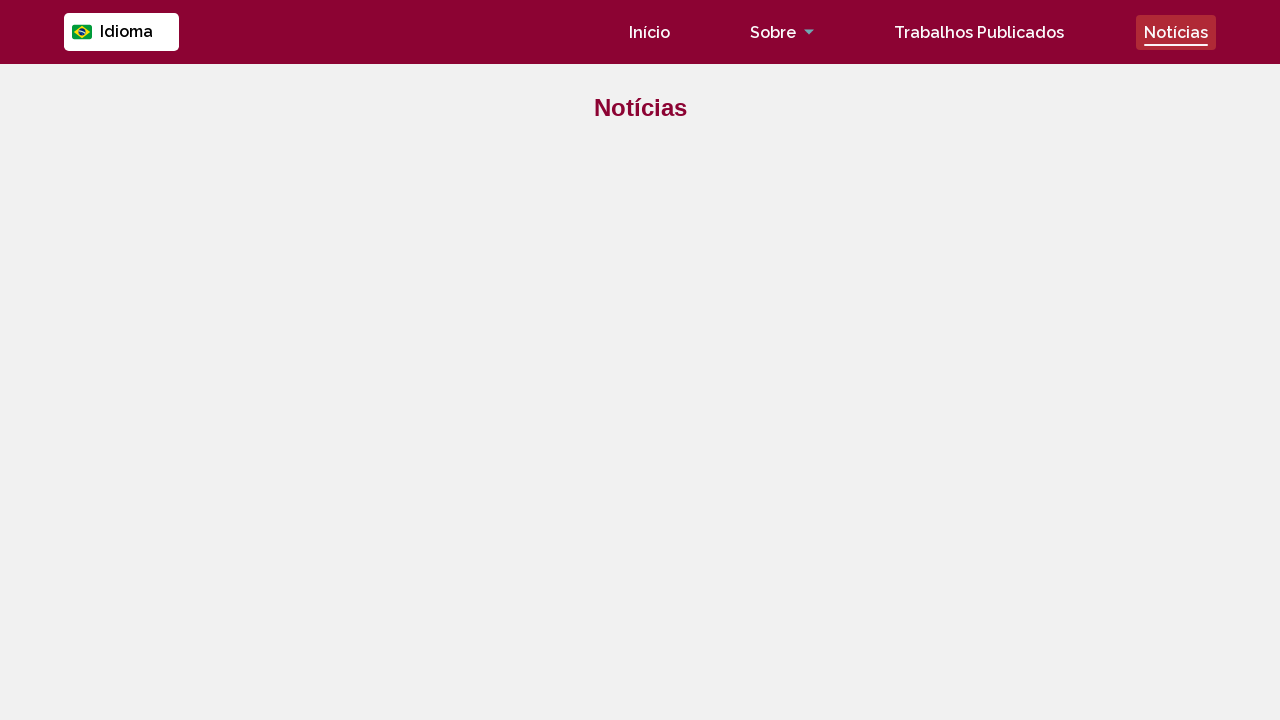

Returned to news page successfully
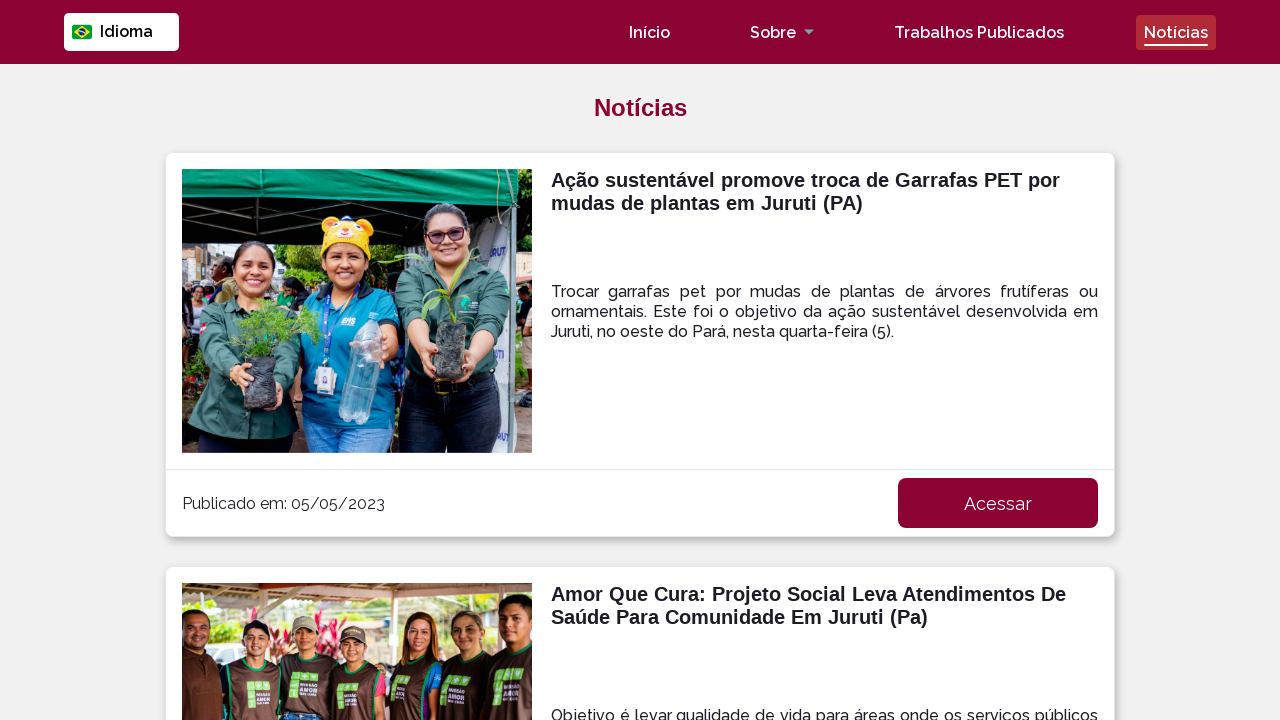

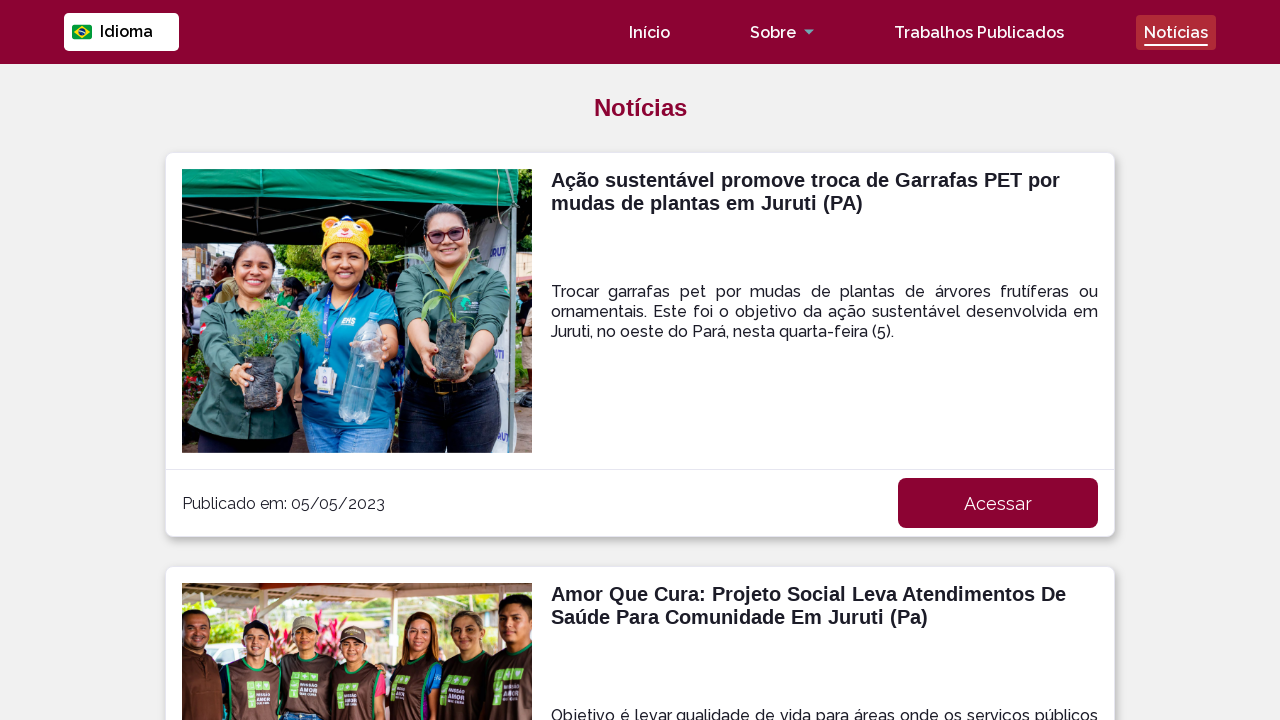